Tests checkbox functionality by clicking on checkboxes starting from index 5 to the end of the checkbox list on a test automation practice page

Starting URL: https://testautomationpractice.blogspot.com/

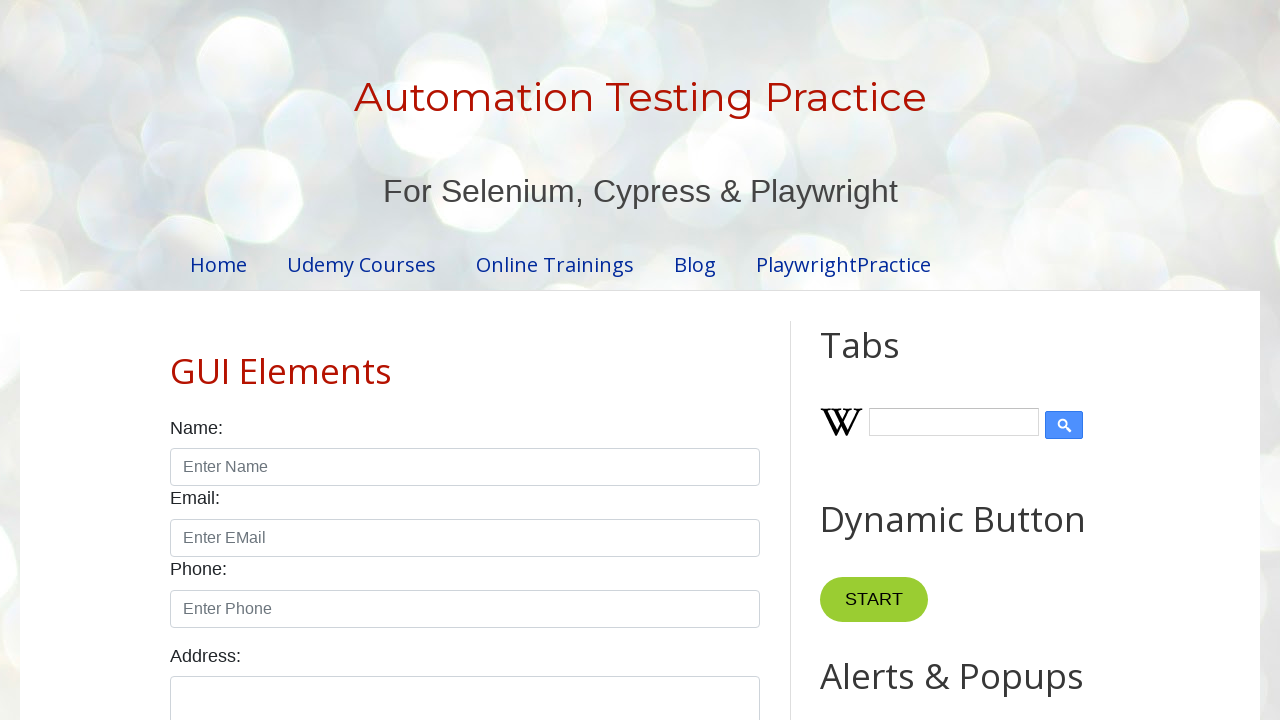

Navigated to test automation practice page
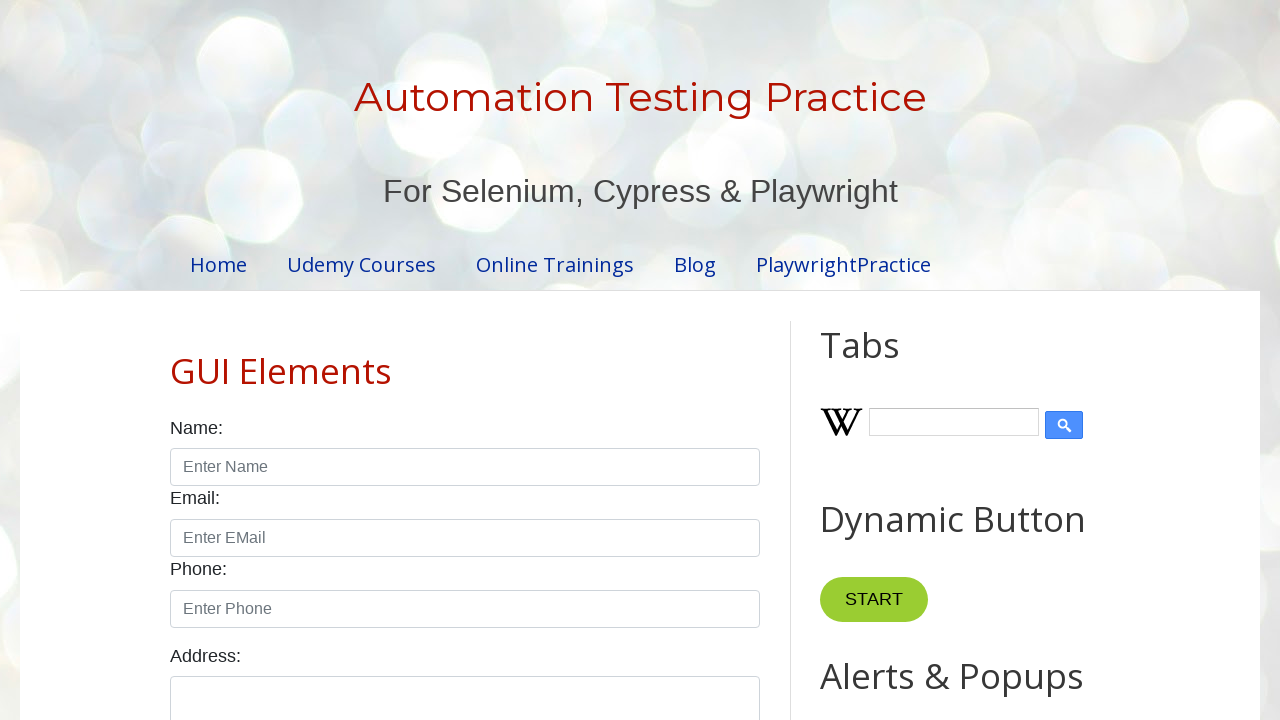

Retrieved all checkboxes from the page
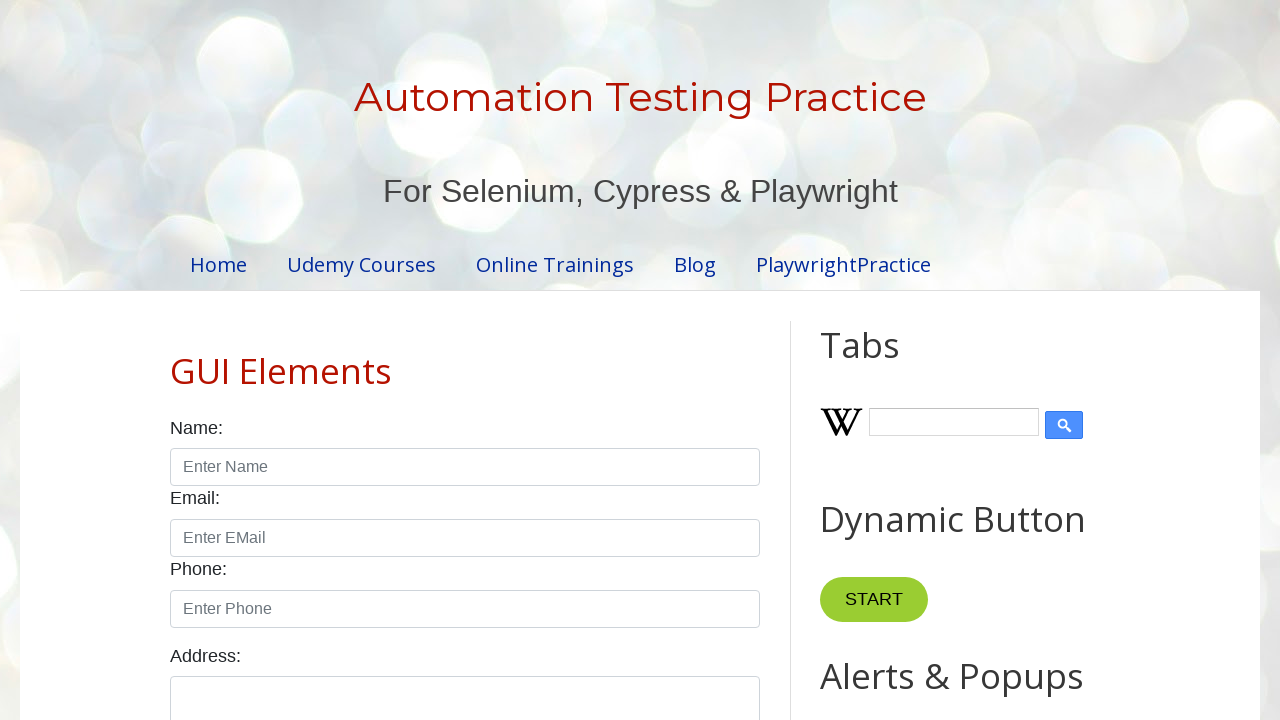

Clicked checkbox at index 5 at (176, 361) on input.form-check-input[type='checkbox'] >> nth=5
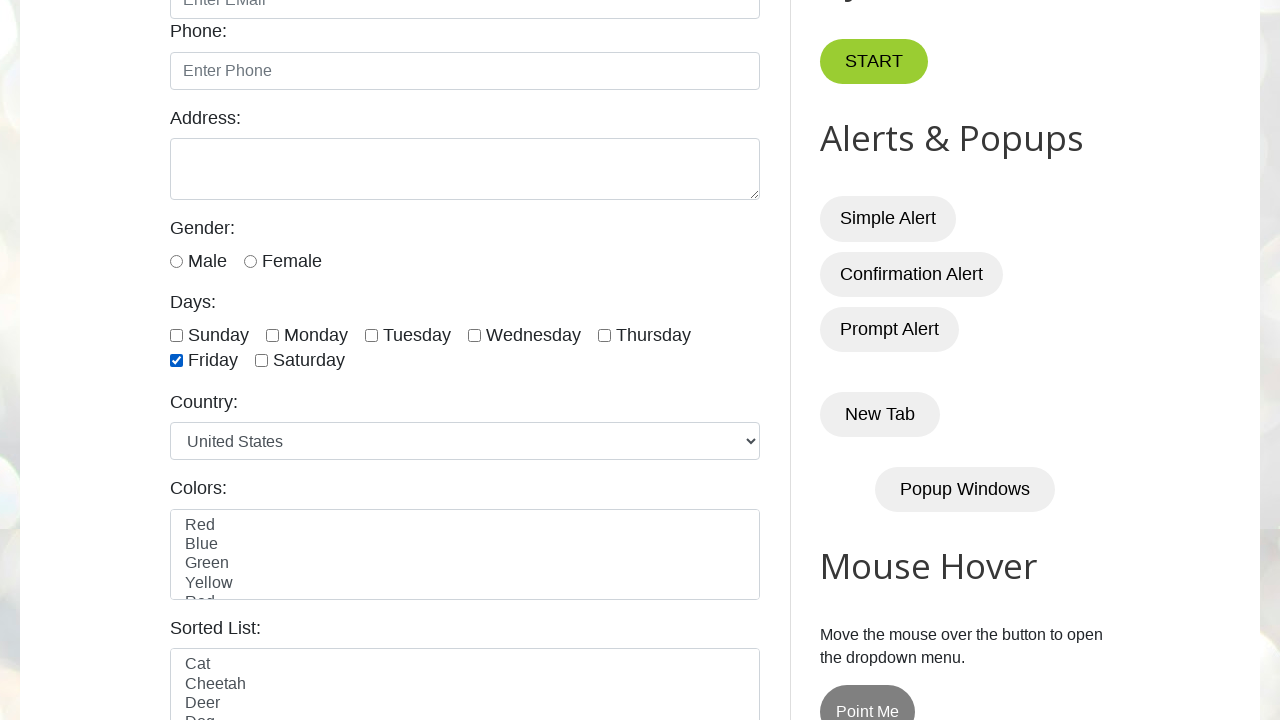

Clicked checkbox at index 6 at (262, 361) on input.form-check-input[type='checkbox'] >> nth=6
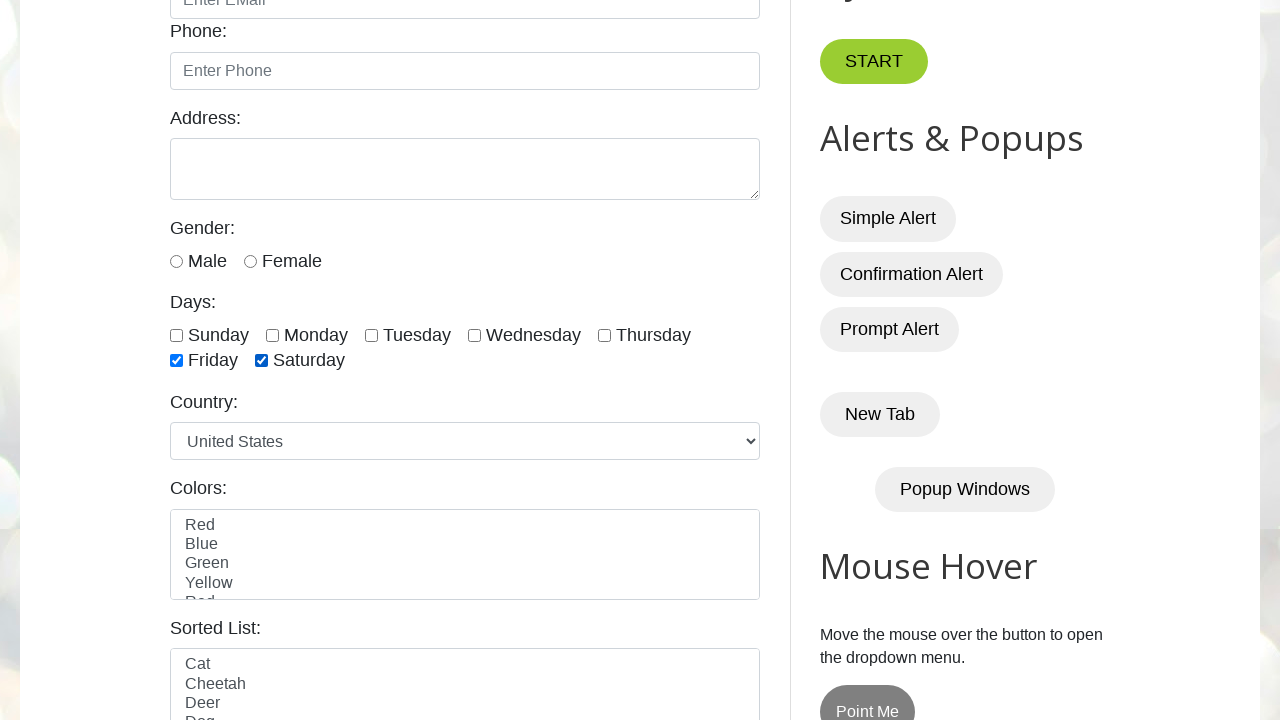

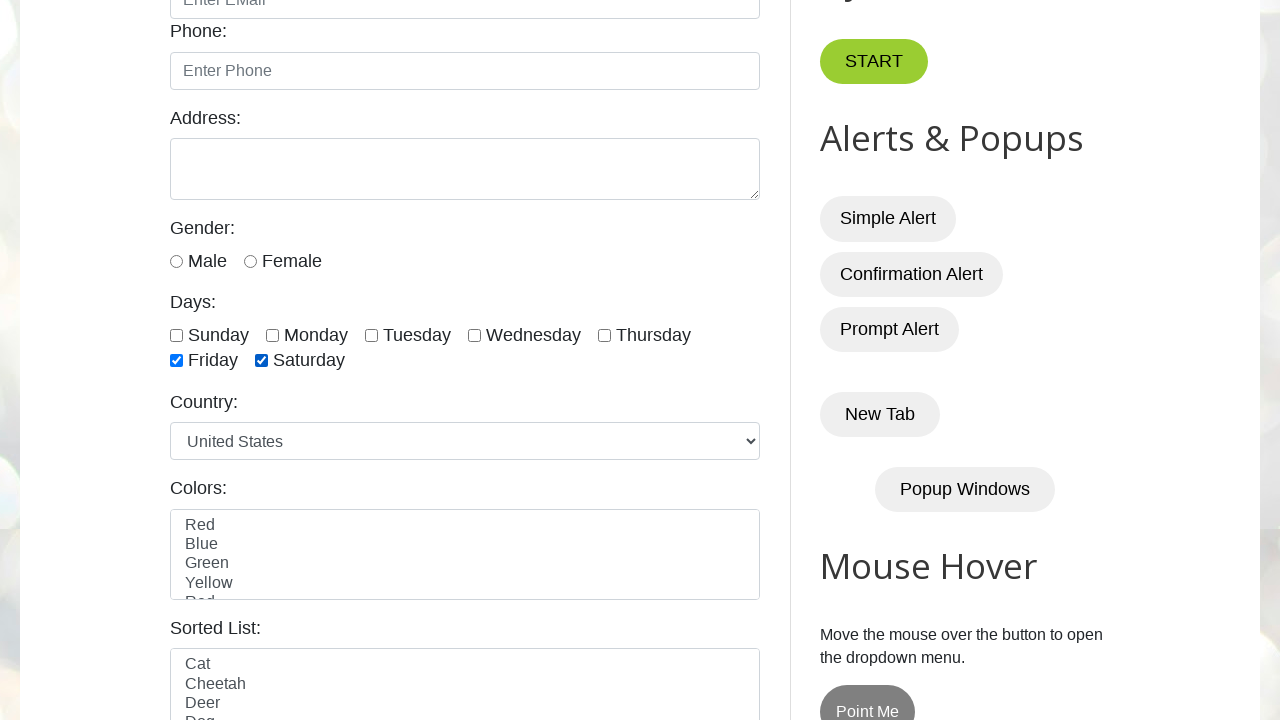